Tests that todo data persists after page reload

Starting URL: https://demo.playwright.dev/todomvc

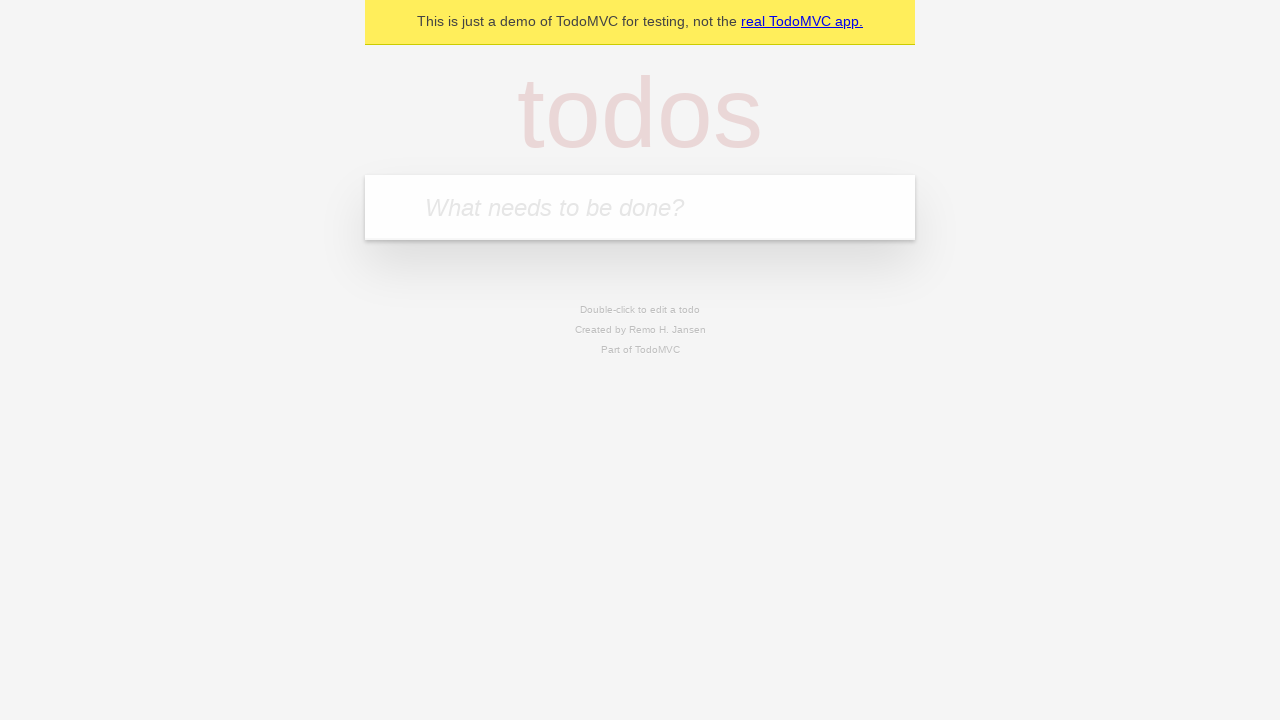

Filled first todo input with 'buy some cheese' on internal:attr=[placeholder="What needs to be done?"i]
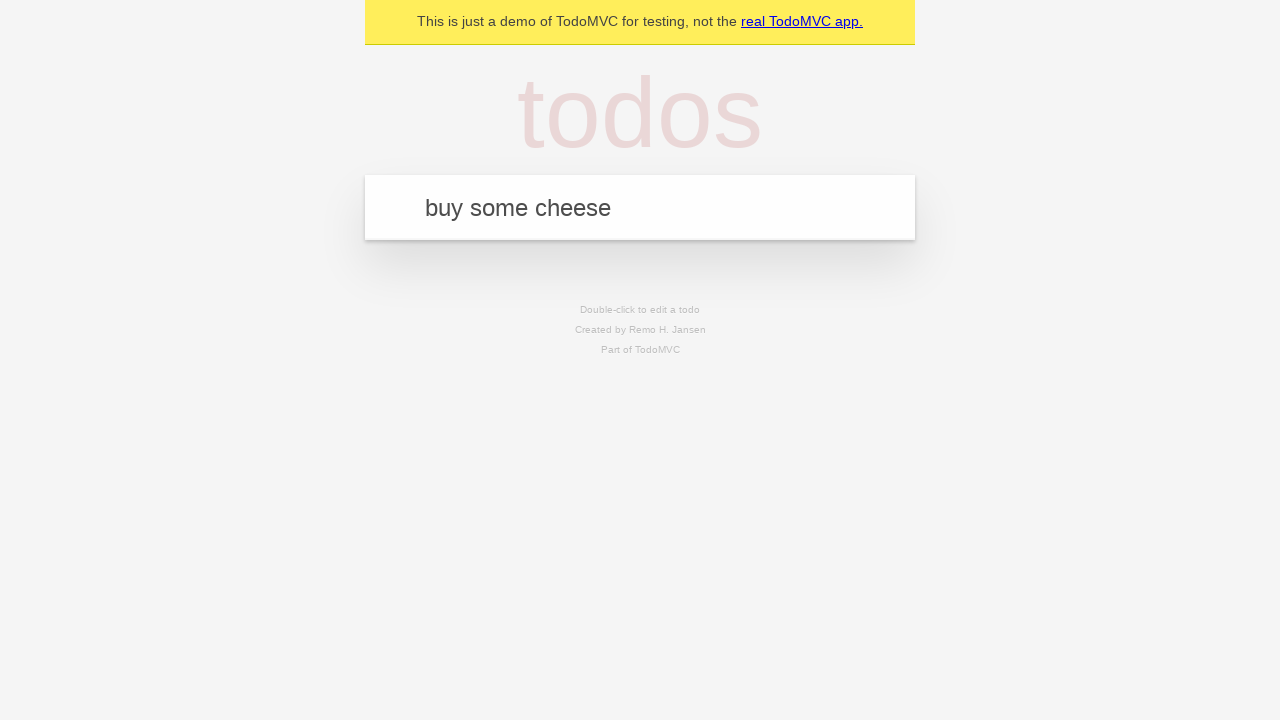

Pressed Enter to create first todo item on internal:attr=[placeholder="What needs to be done?"i]
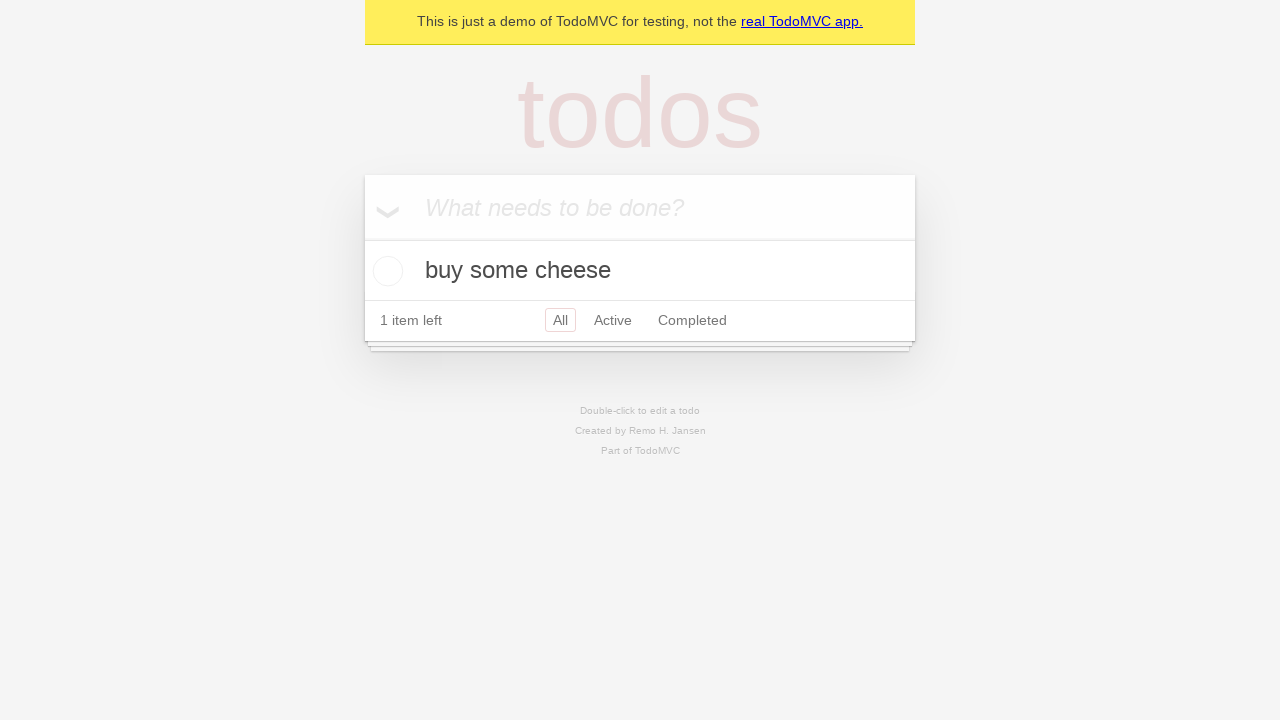

Filled second todo input with 'feed the cat' on internal:attr=[placeholder="What needs to be done?"i]
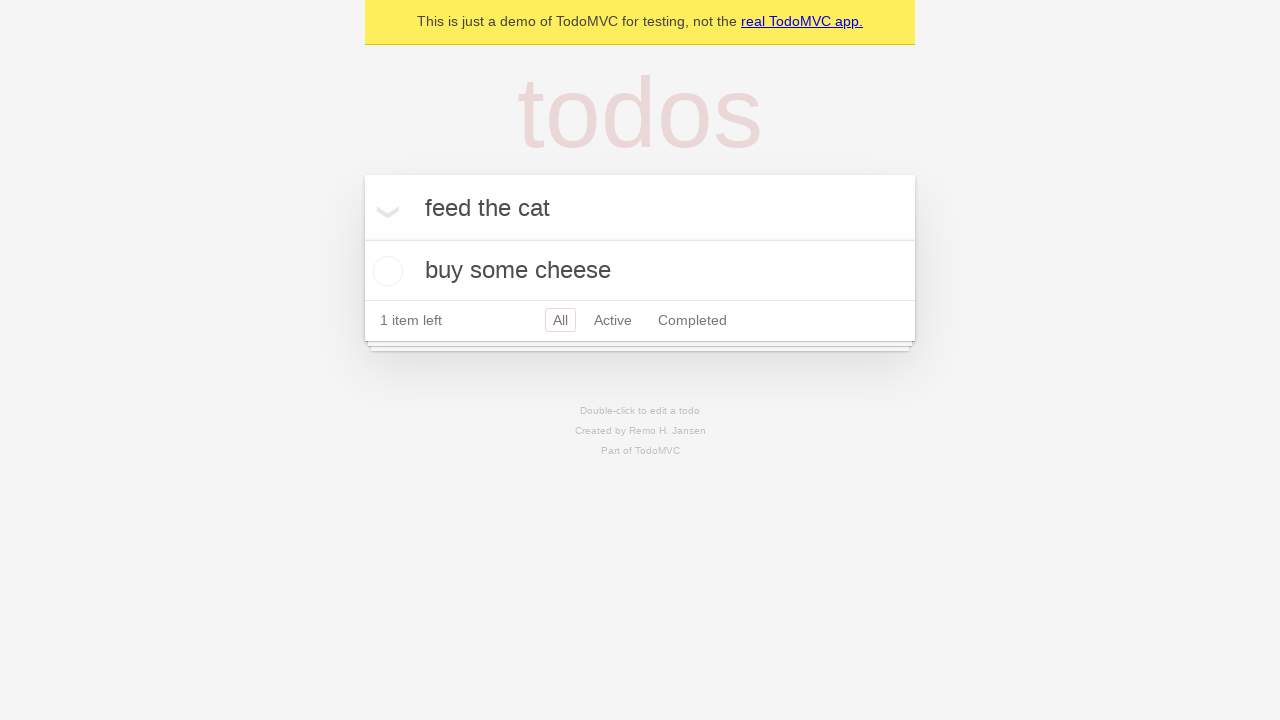

Pressed Enter to create second todo item on internal:attr=[placeholder="What needs to be done?"i]
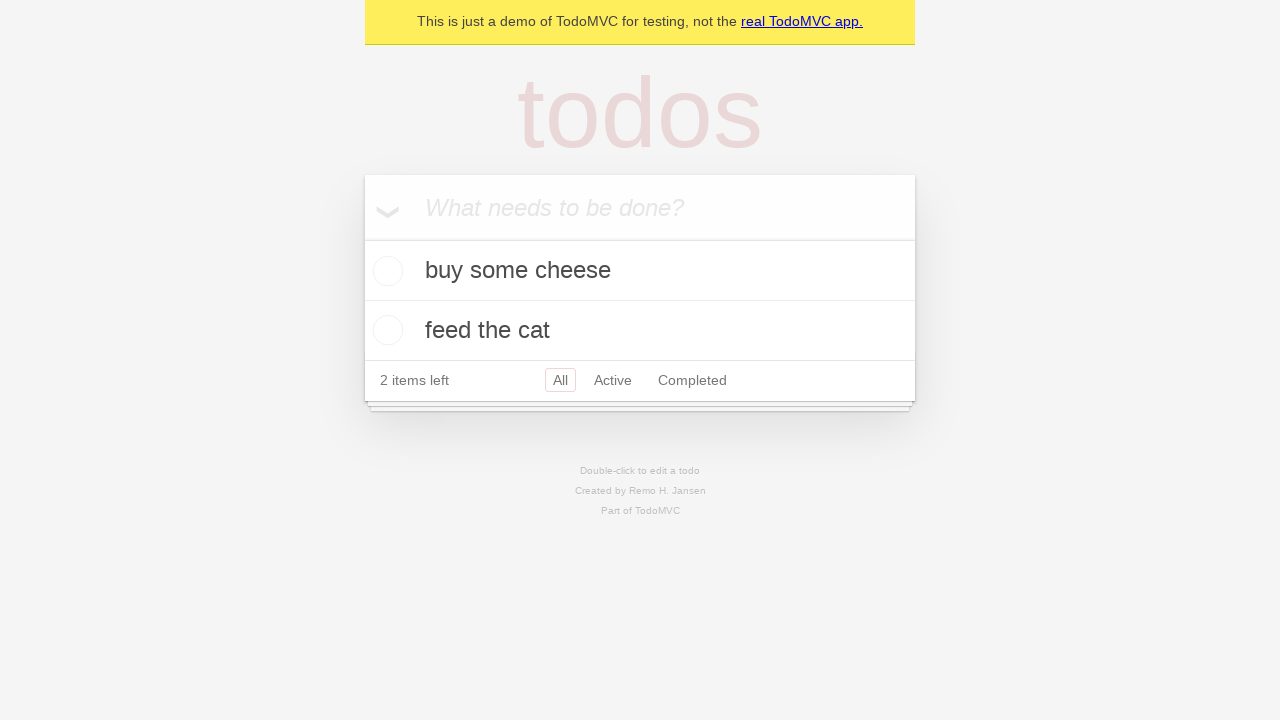

Waited for second todo item to appear
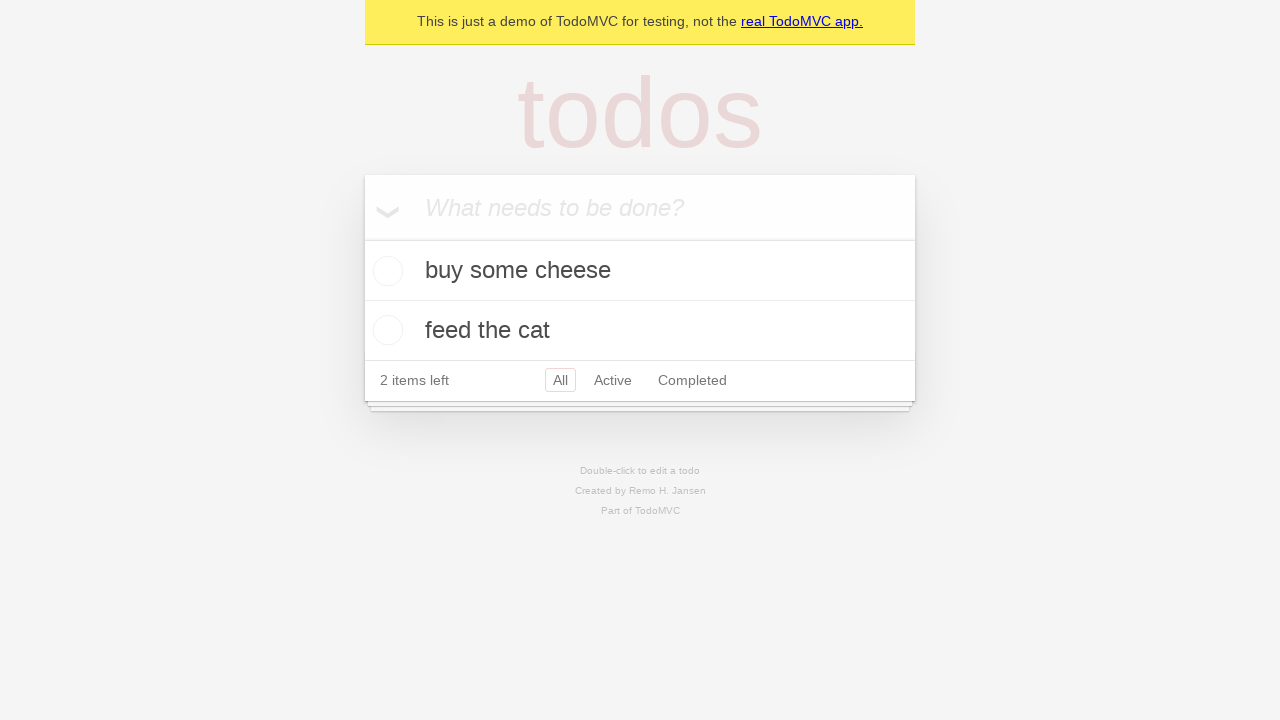

Marked first todo item as completed at (385, 271) on internal:testid=[data-testid="todo-item"s] >> nth=0 >> .toggle
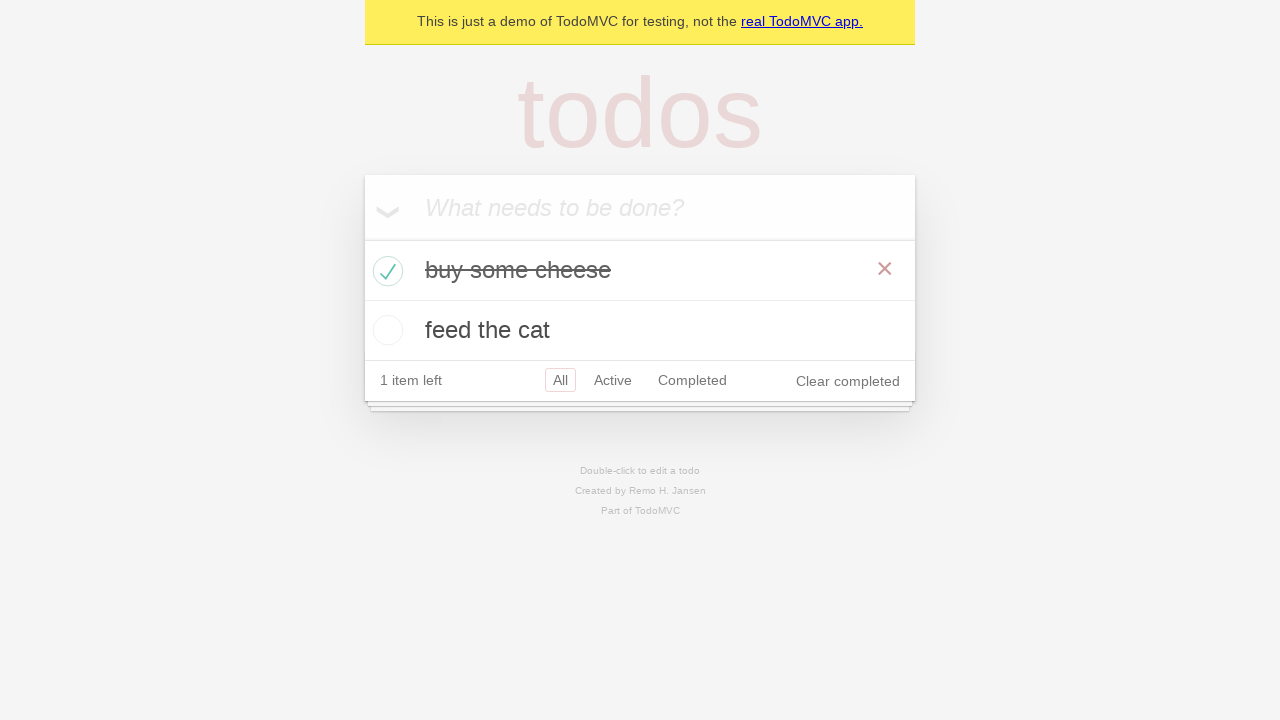

Reloaded the page to test data persistence
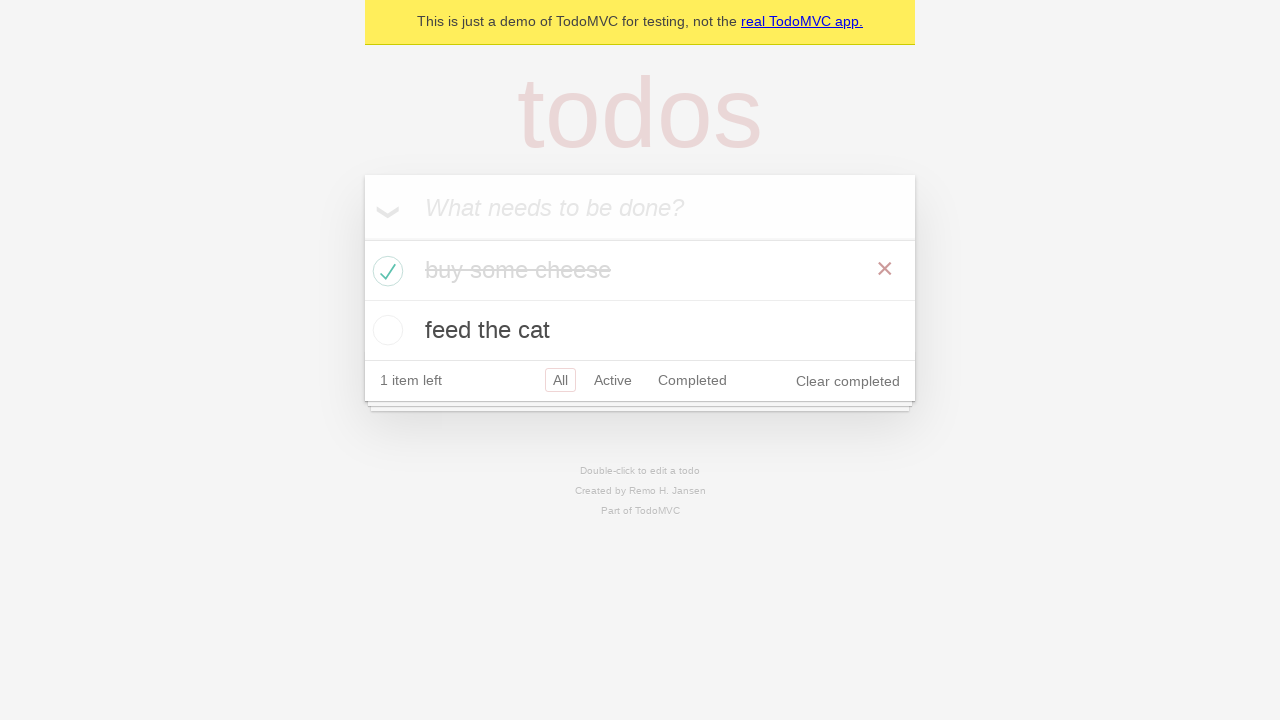

Waited for todo items to reappear after page reload
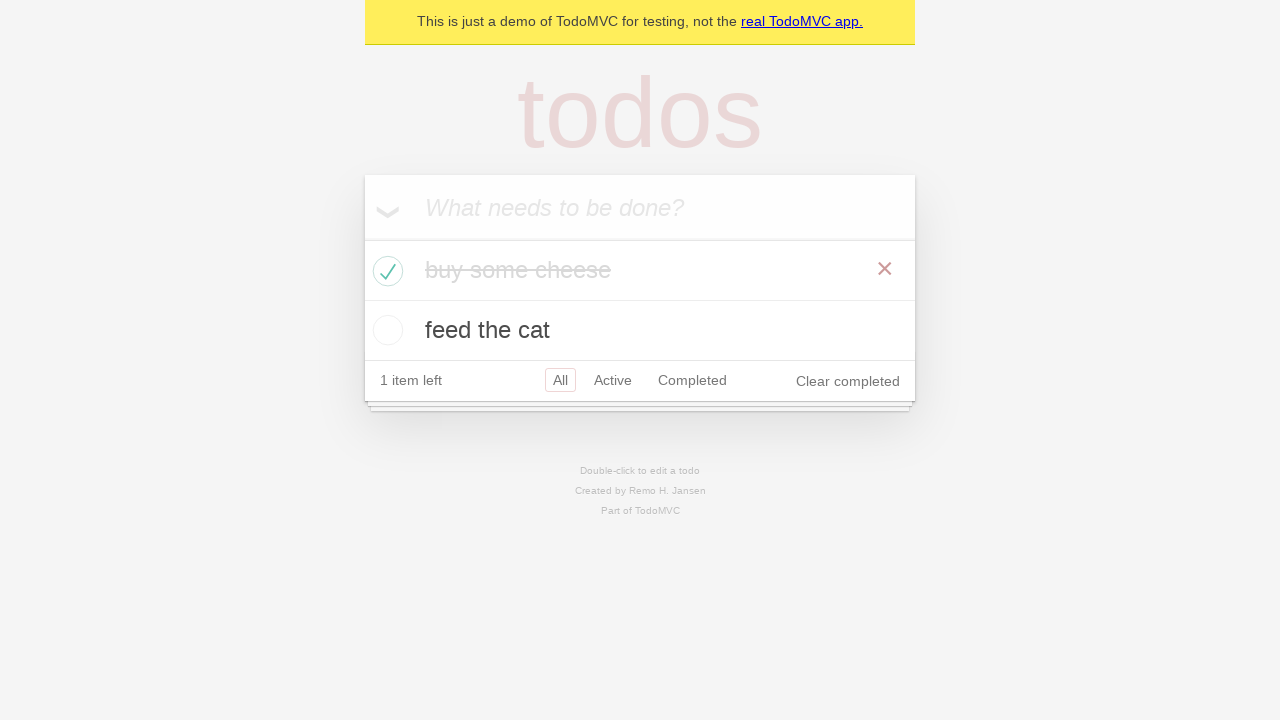

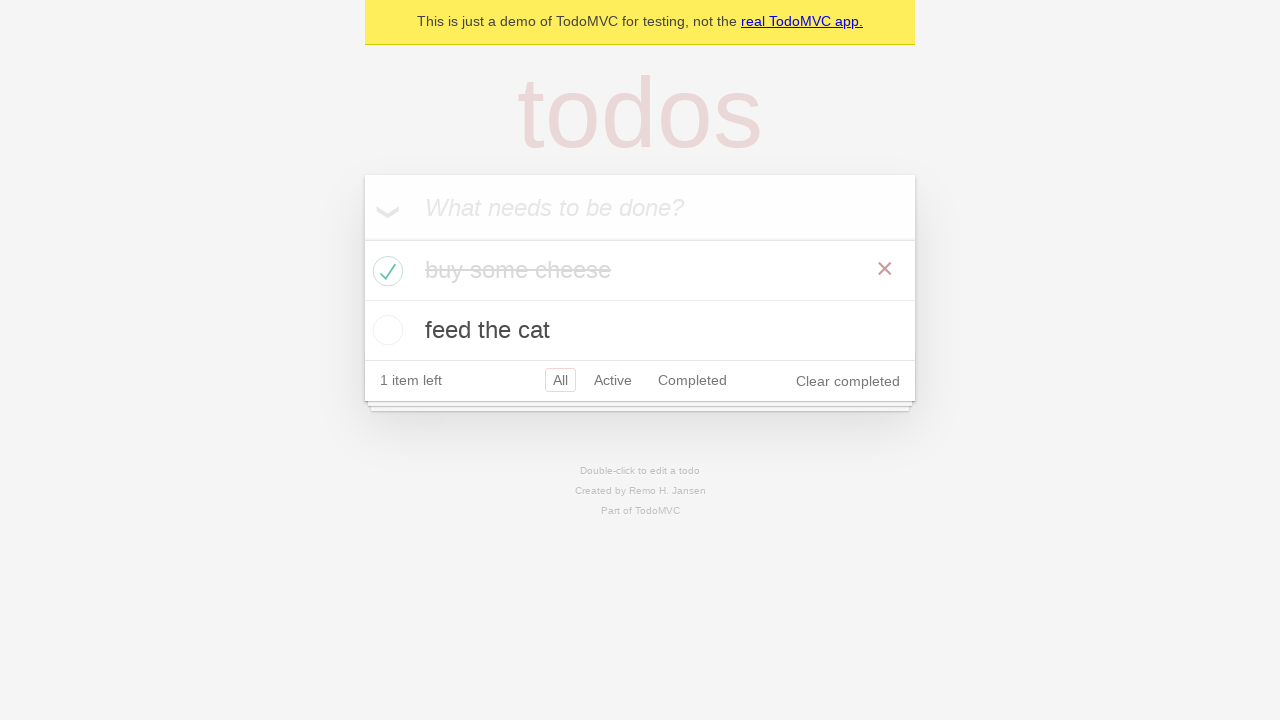